Tests a registration form by filling in personal information including first name, last name, username, email, password, phone number, selecting gender, and entering date of birth.

Starting URL: https://practice.cydeo.com/registration_form

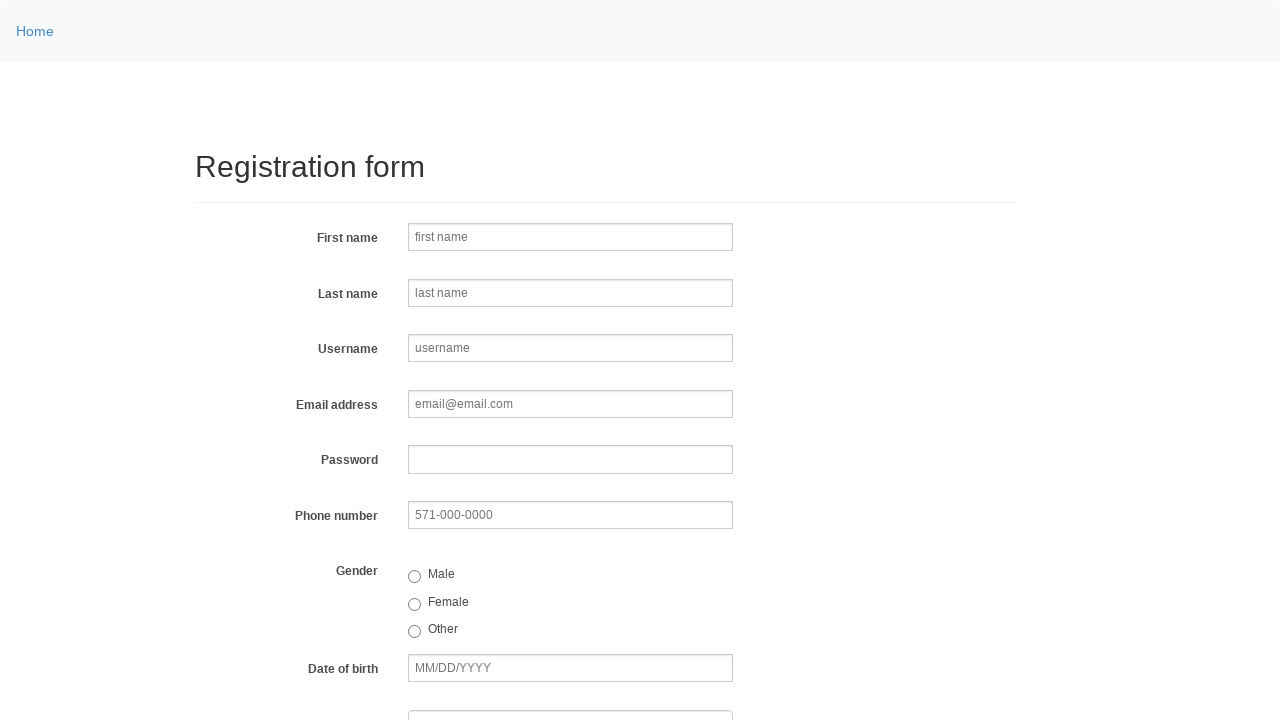

Filled first name field with 'Jennifer' on input[name='firstname']
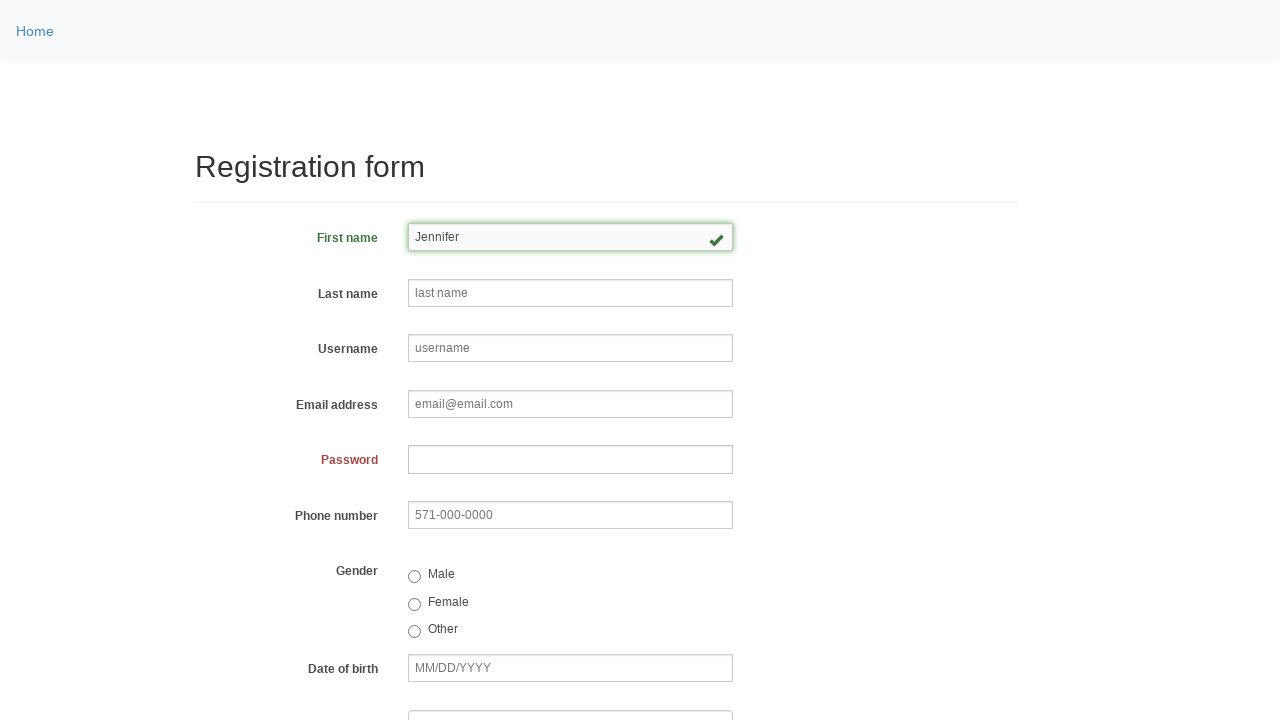

Filled last name field with 'Morrison' on input[name='lastname']
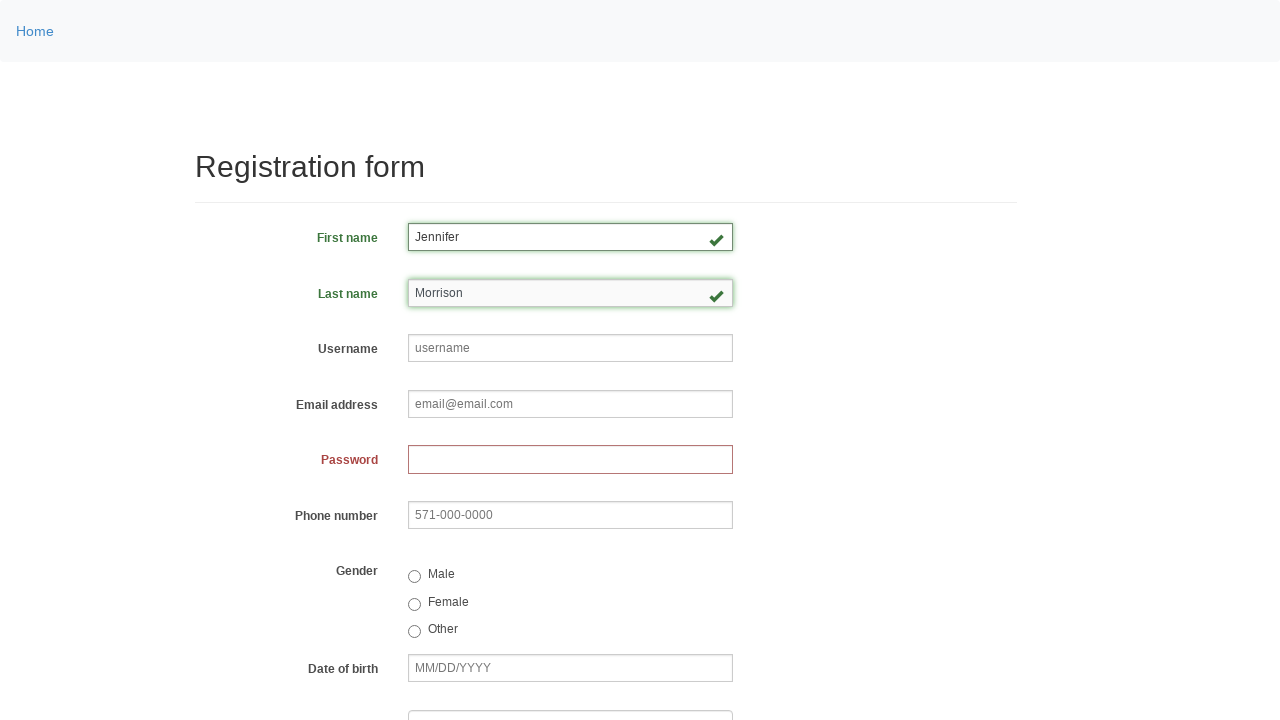

Filled username field with 'helpdesk84721' on input[name='username']
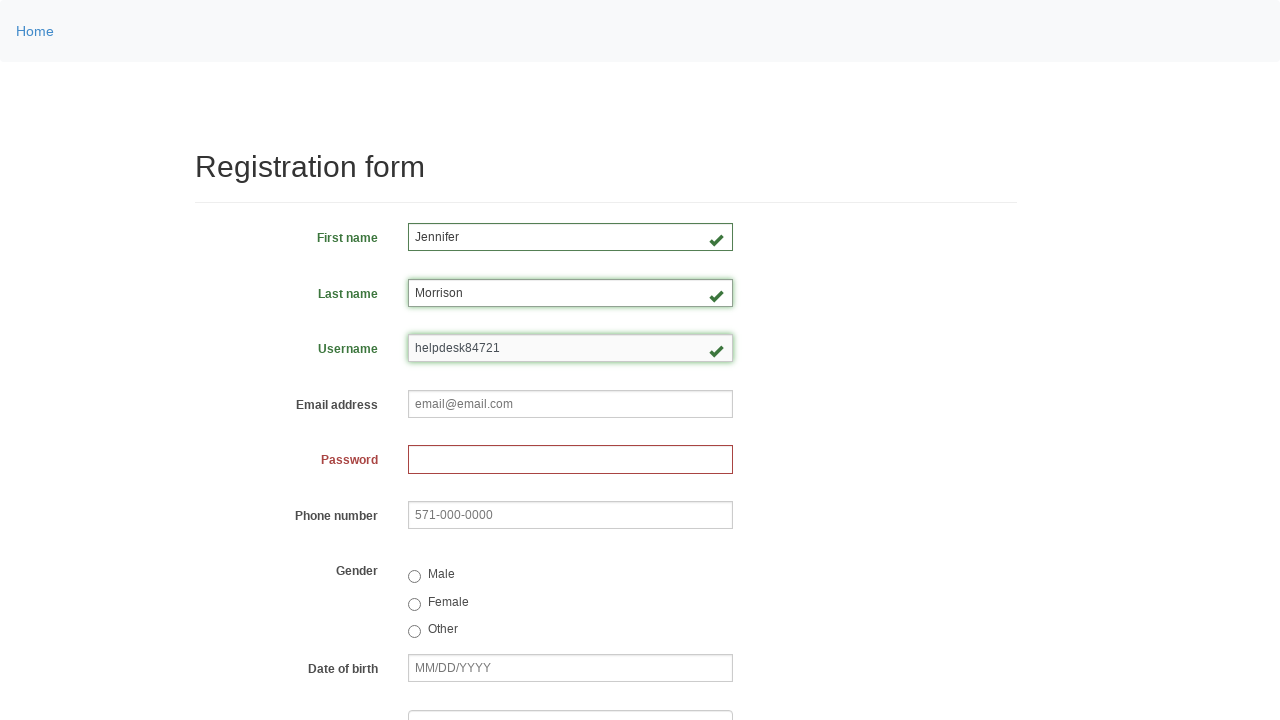

Filled email field with 'helpdesk84721@gmail.com' on input[name='email']
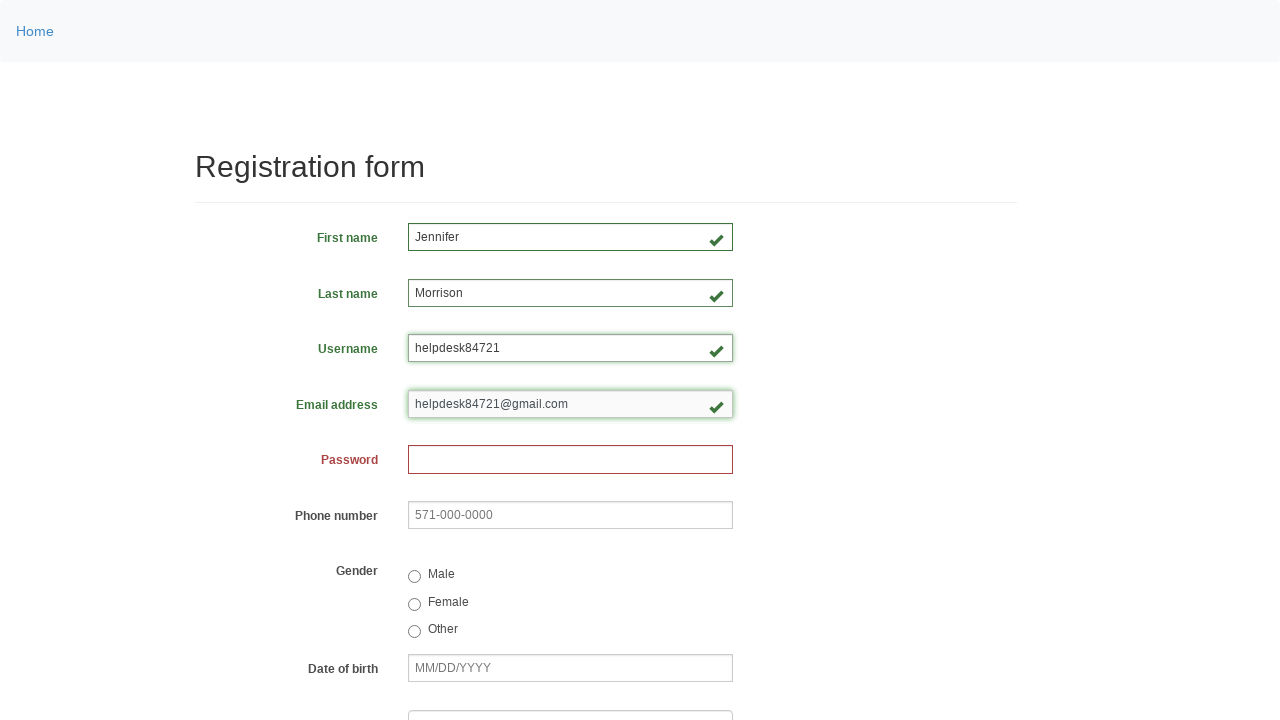

Filled password field with 'SecurePass2024!' on input[name='password']
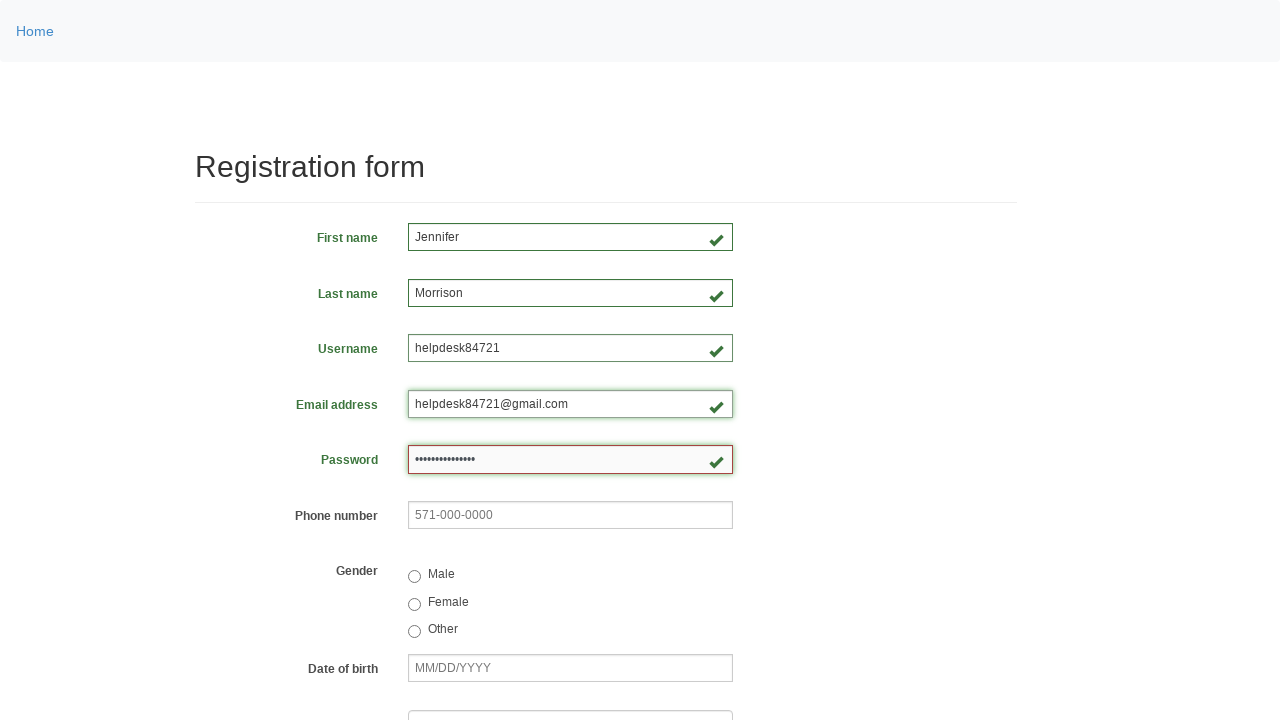

Filled phone number field with '571-234-9876' on input[name='phone']
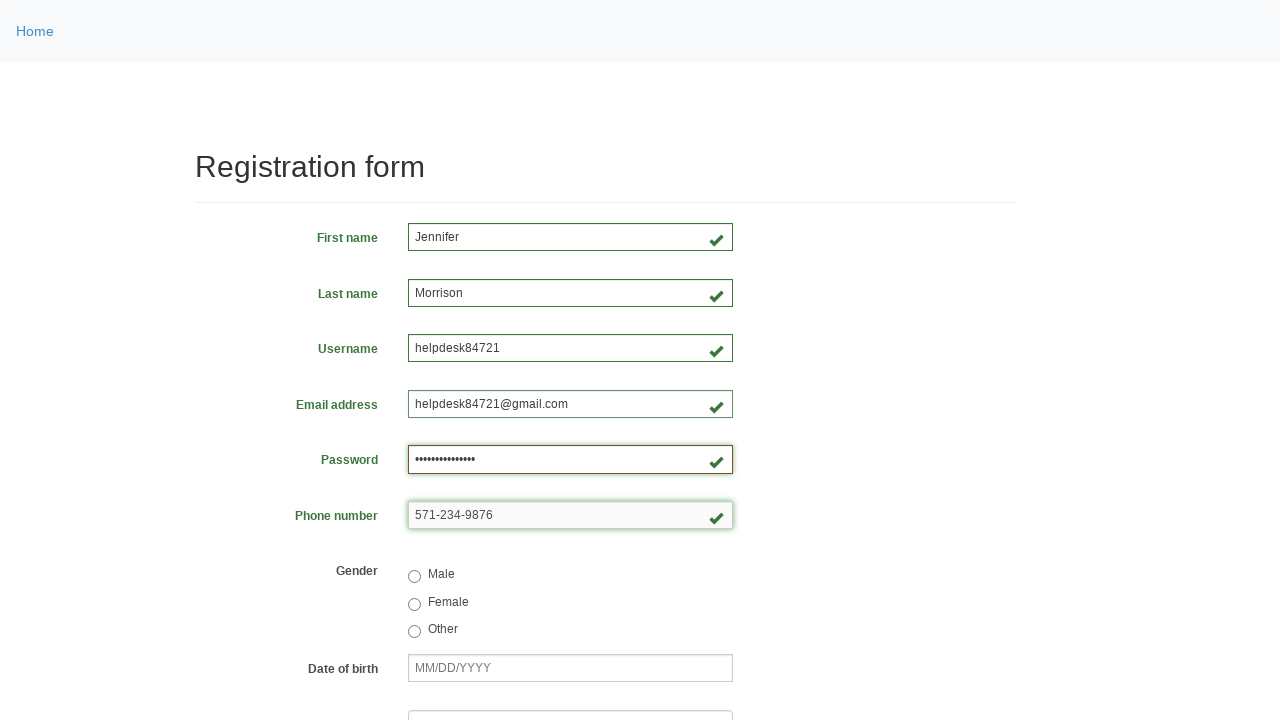

Selected female radio button for gender at (414, 604) on input[value='female']
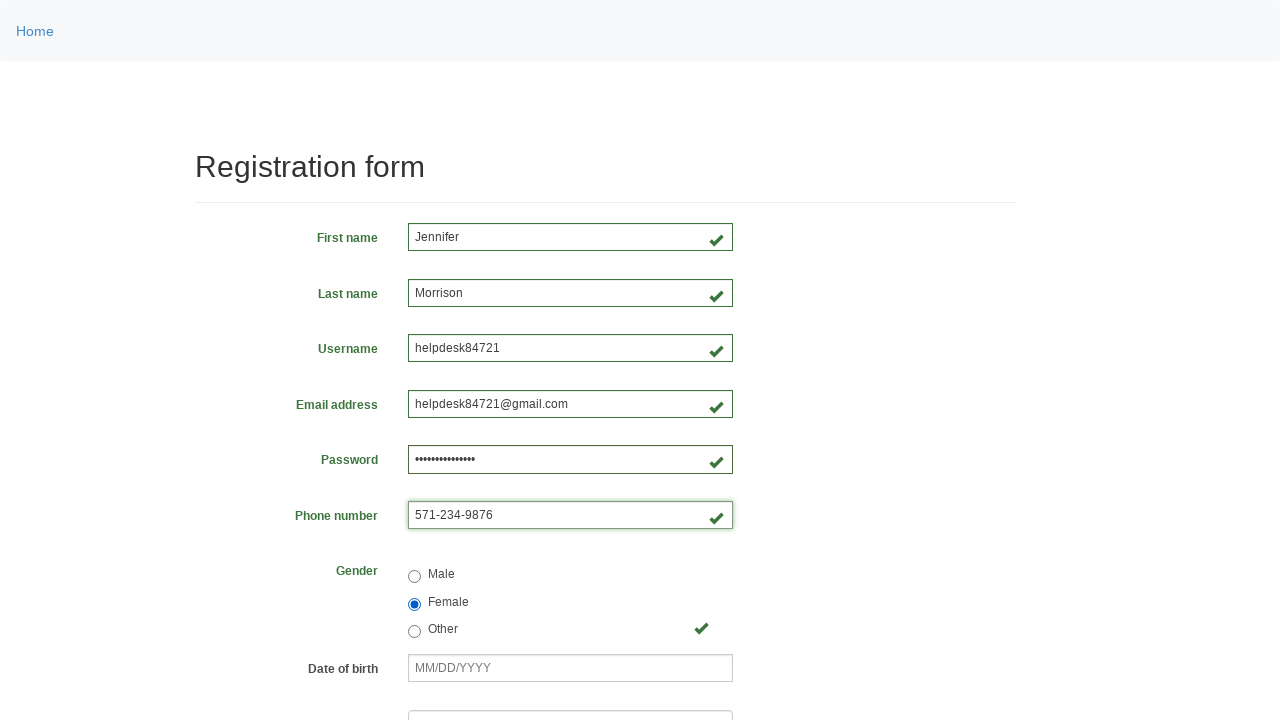

Filled date of birth field with '06/23/1990' on input[name='birthday']
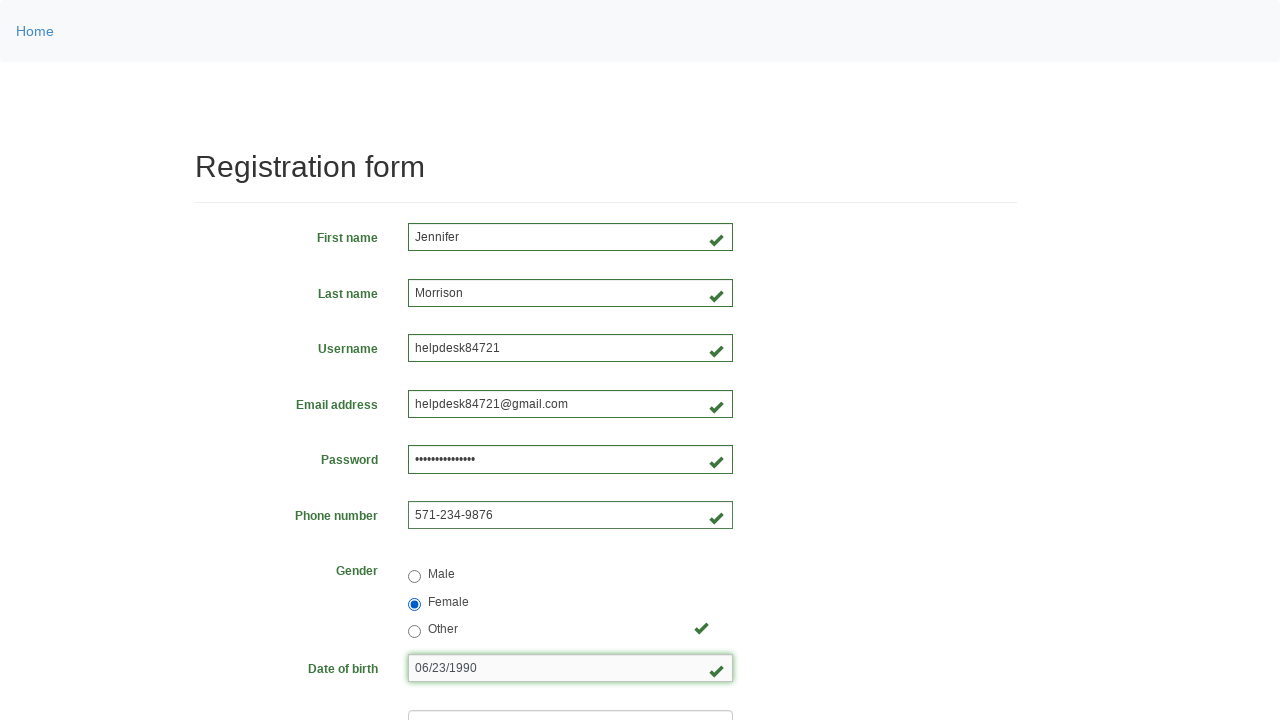

Selected department from dropdown at index 1 on select[name='department']
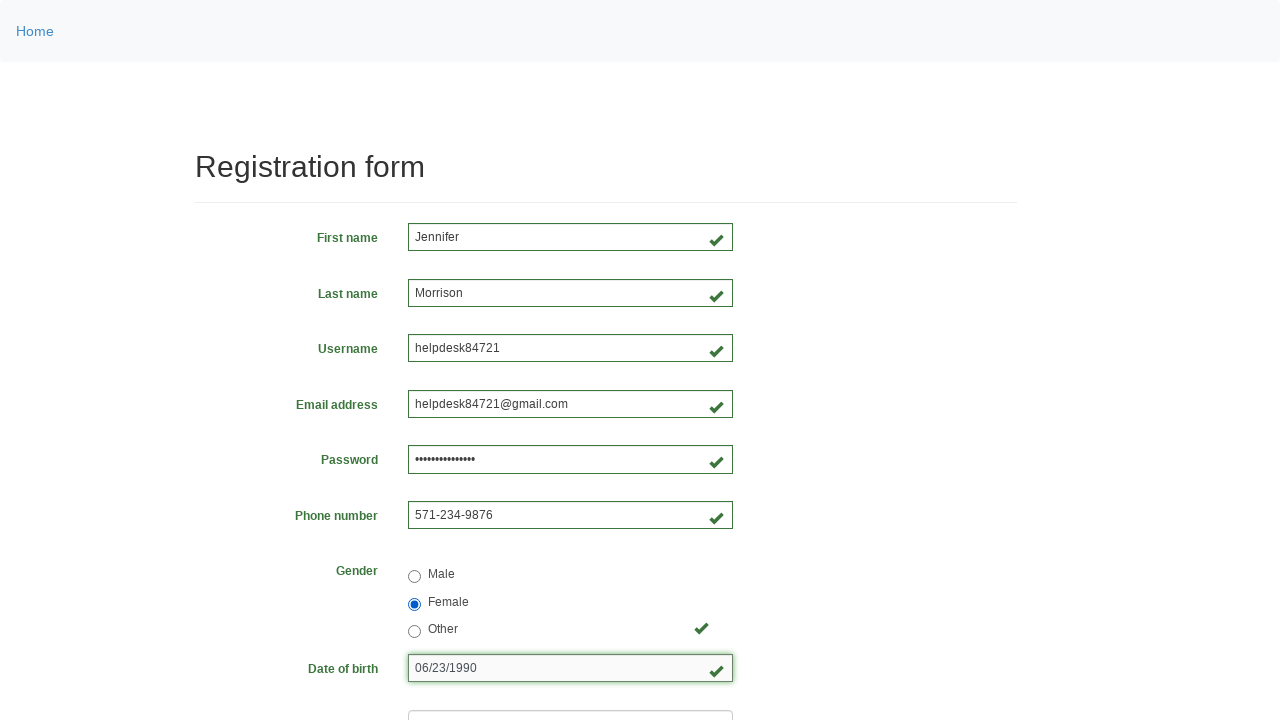

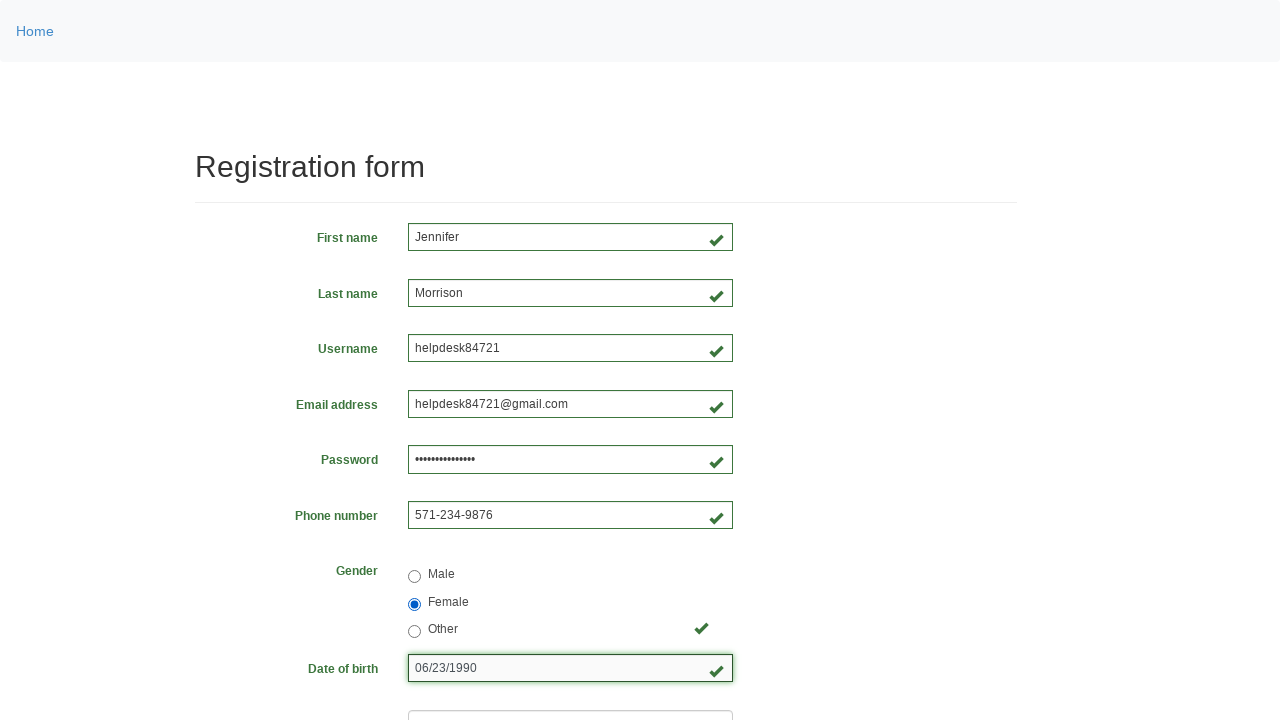